Tests checkbox functionality by locating two checkboxes and clicking them if they are not already selected

Starting URL: https://the-internet.herokuapp.com/checkboxes

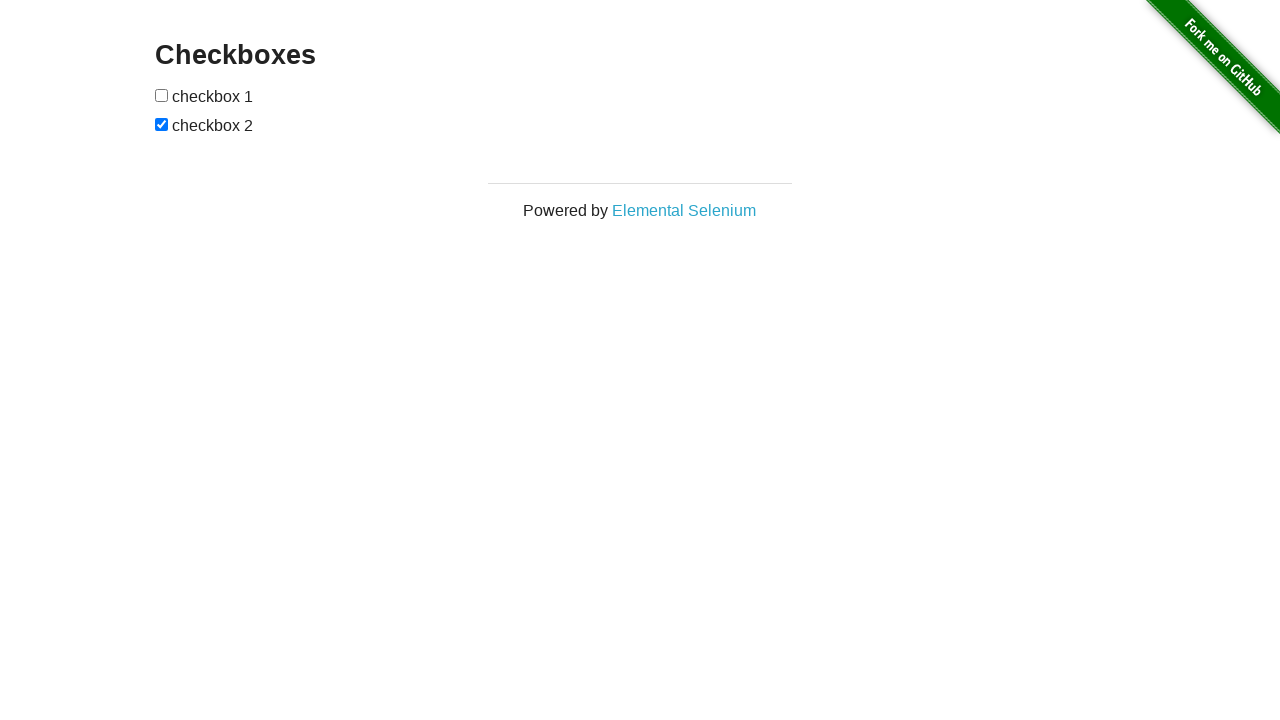

Navigated to checkbox test page
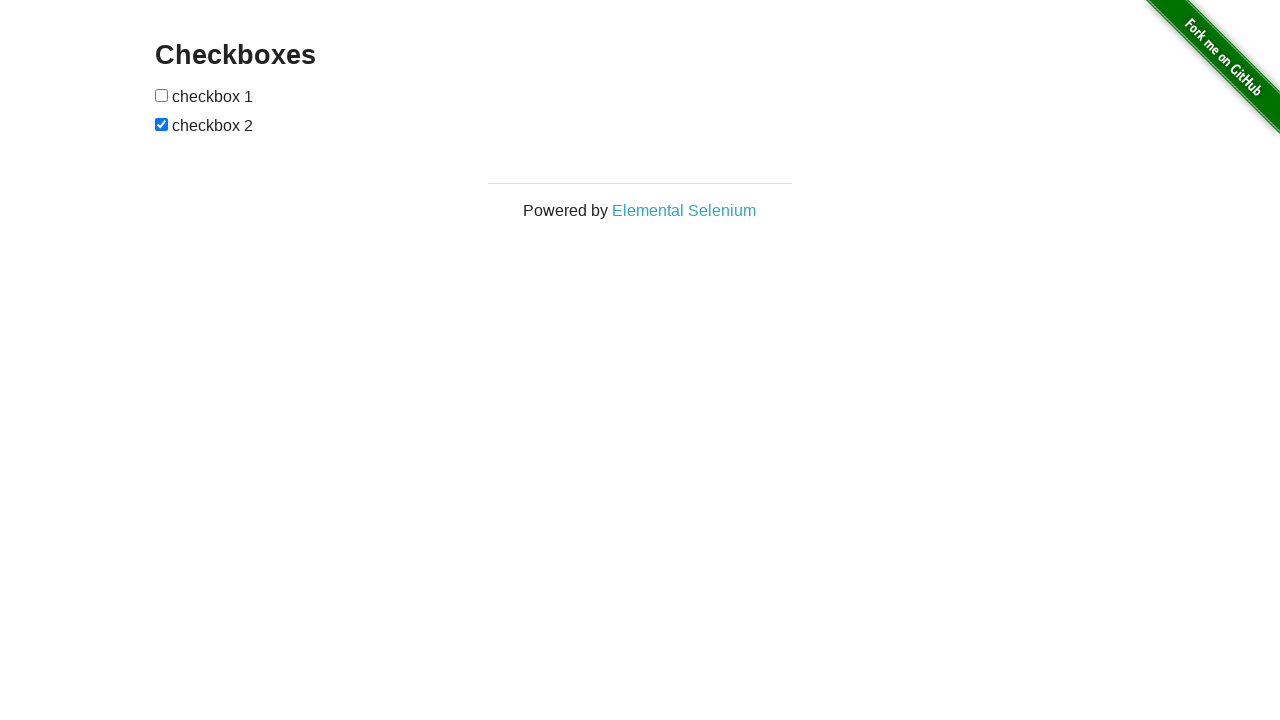

Located first checkbox
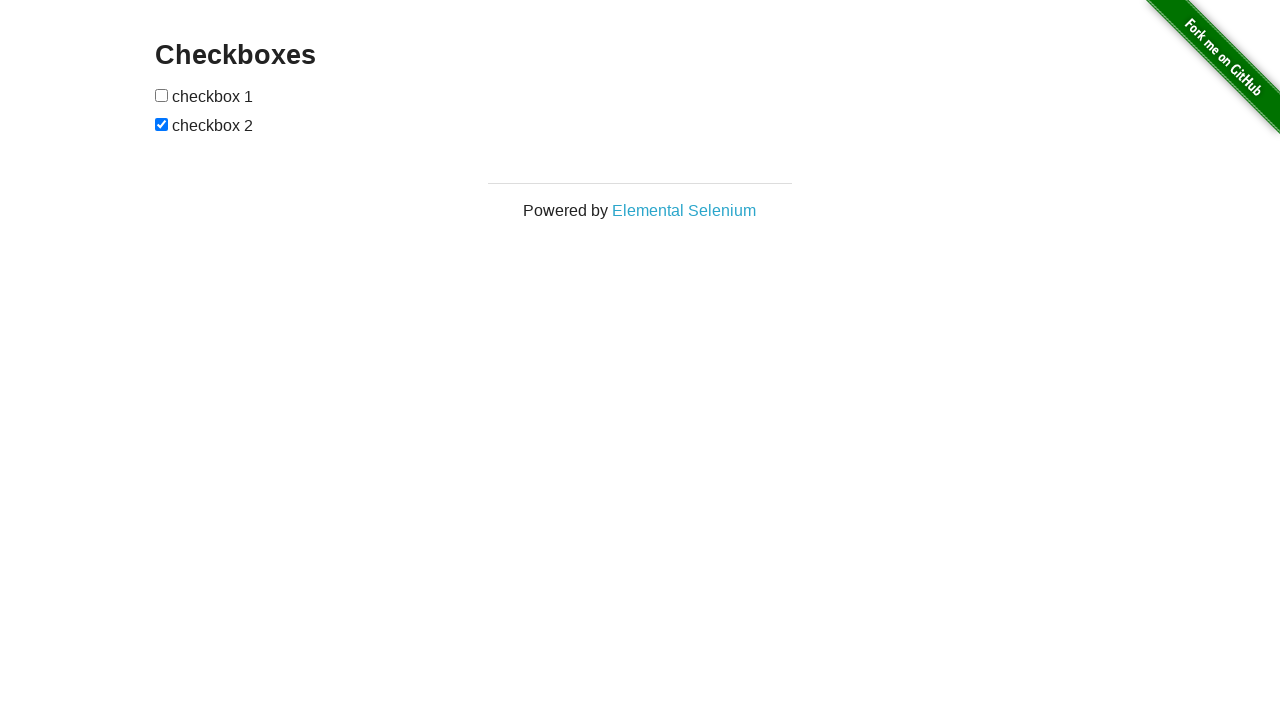

Located second checkbox
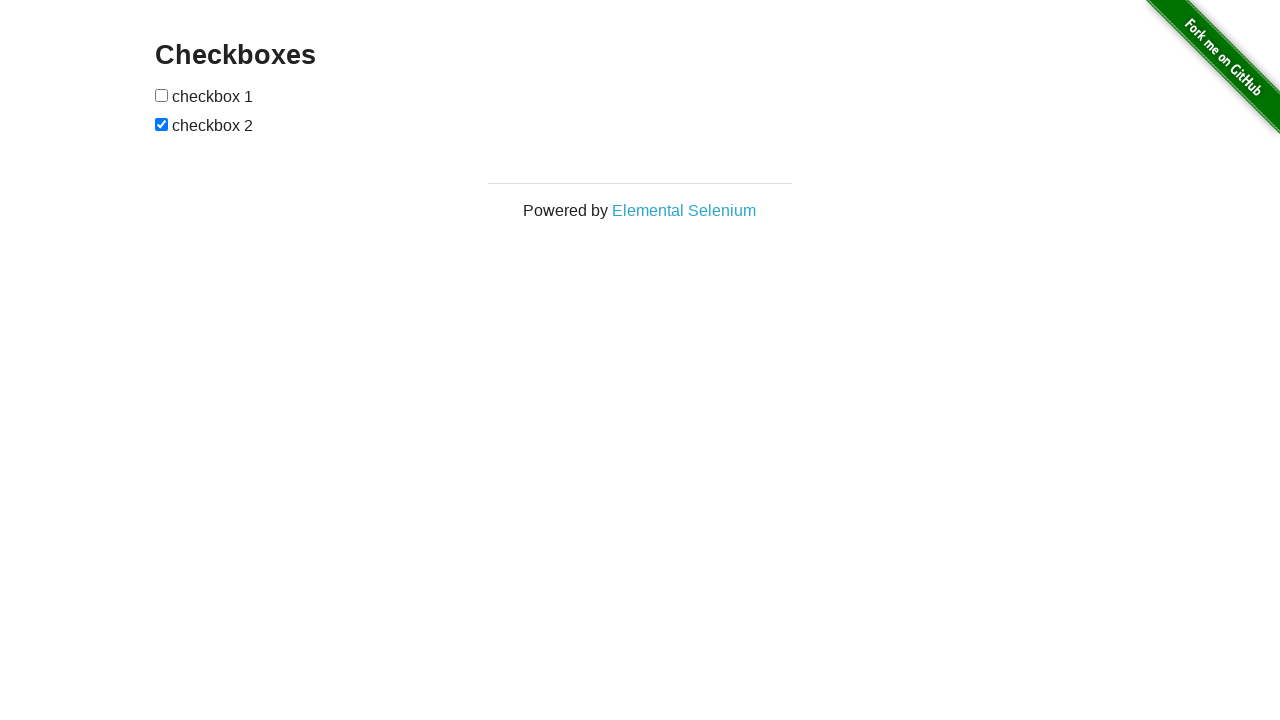

Checked checkbox1 status
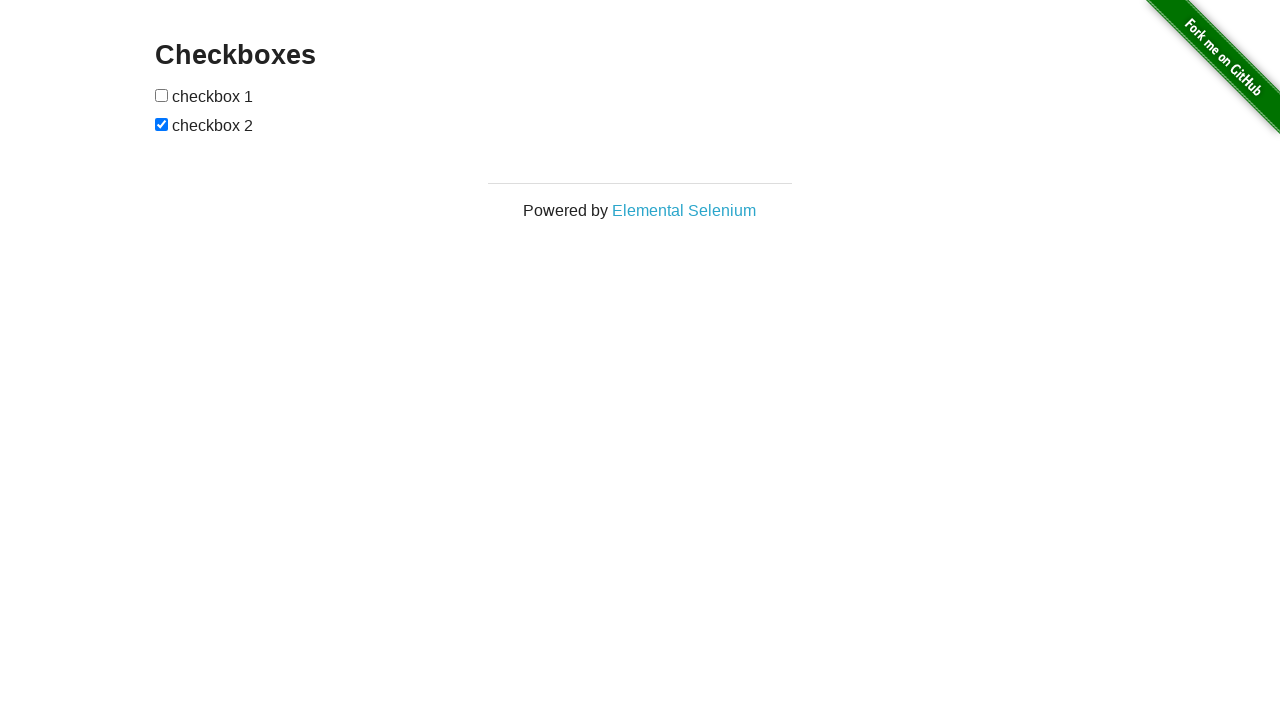

Clicked checkbox1 to select it at (162, 95) on (//input[@type='checkbox'])[1]
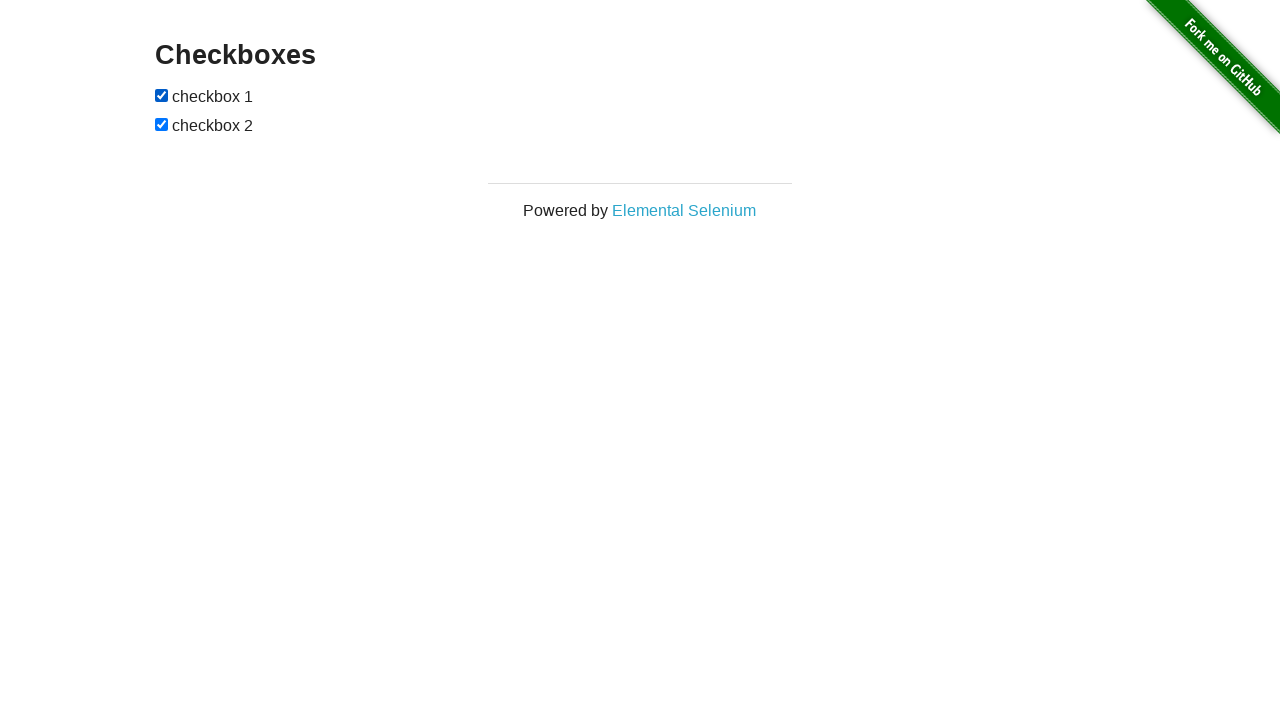

Checkbox2 was already selected
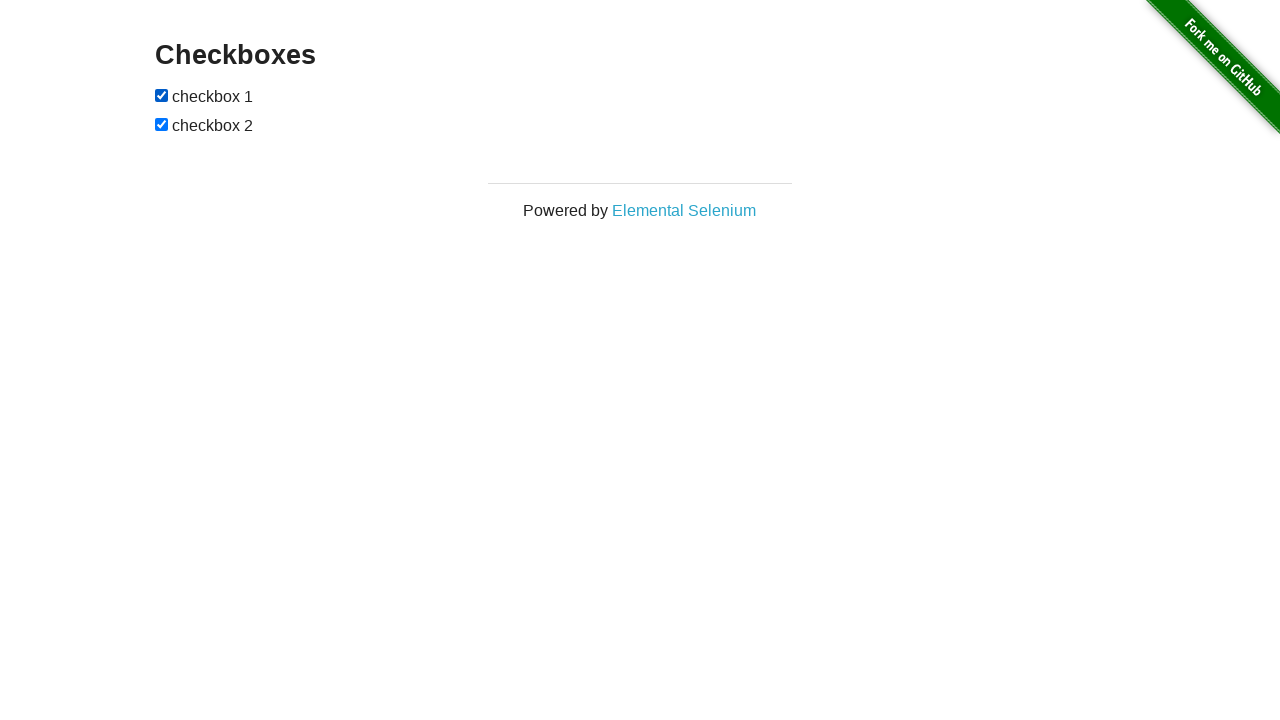

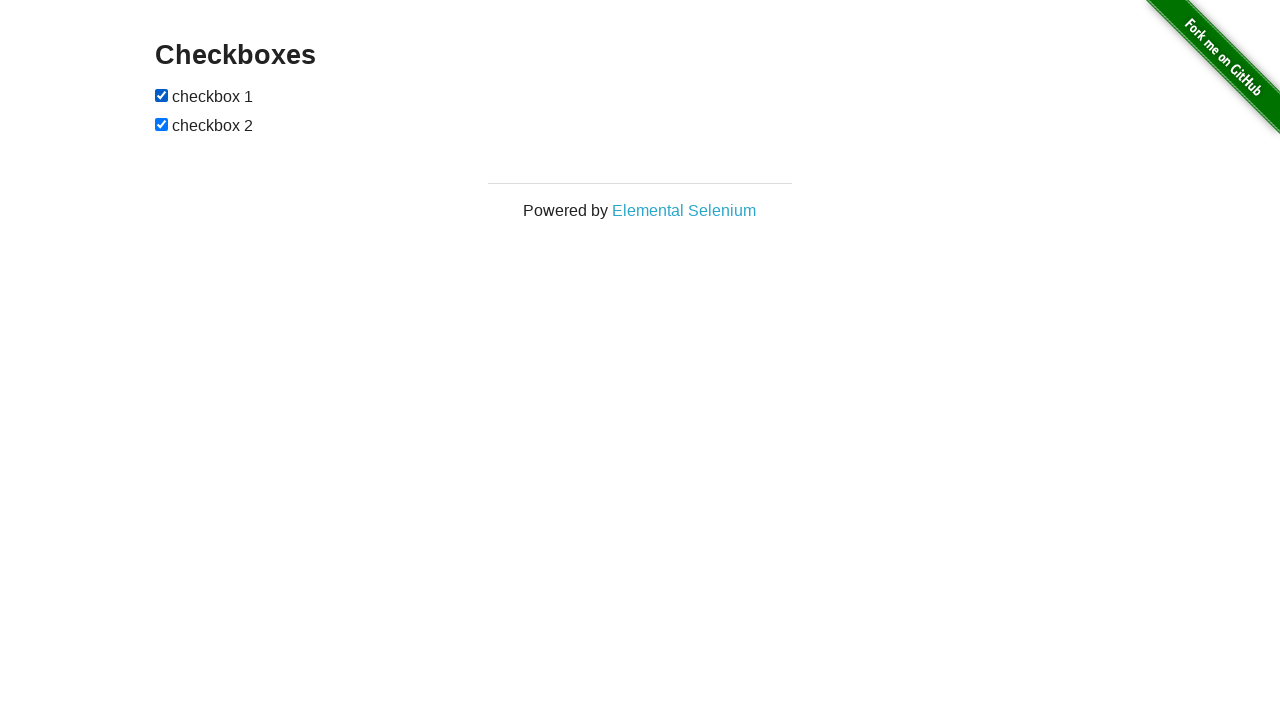